Tests e-commerce functionality by searching for products containing "ca", finding and adding "Cashews" to cart, then proceeding through checkout to place an order.

Starting URL: https://rahulshettyacademy.com/seleniumPractise/#/

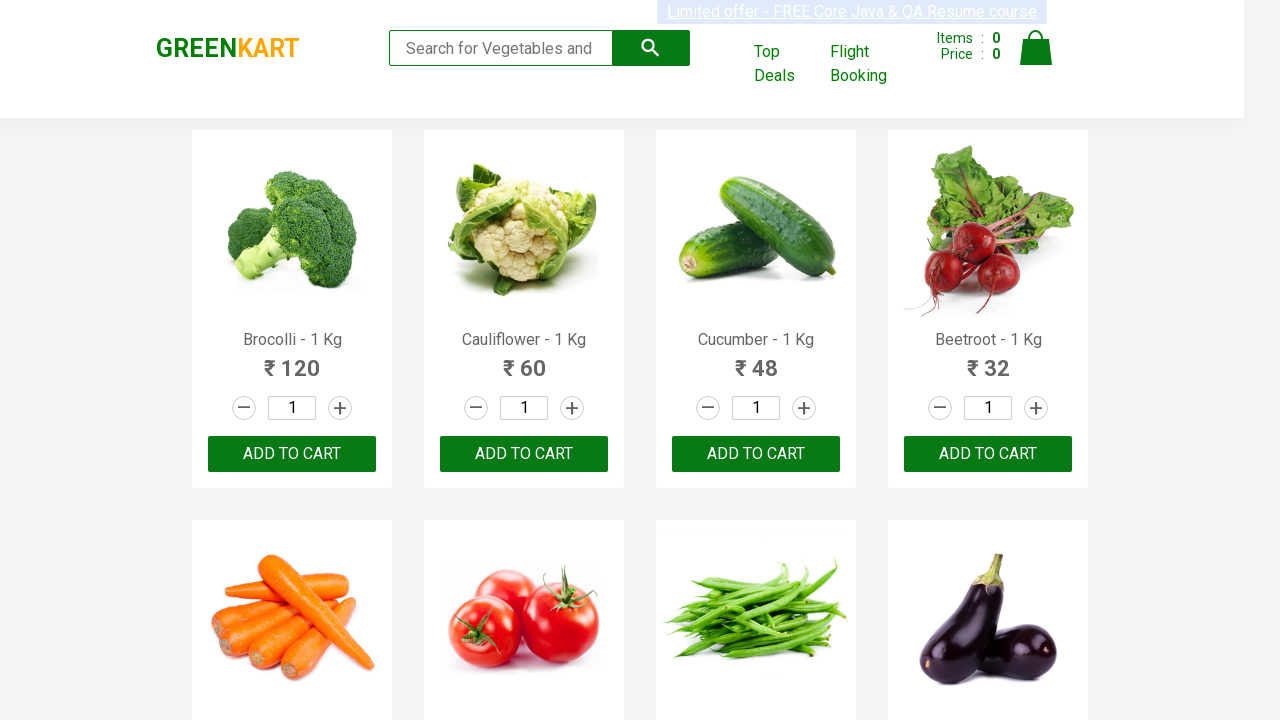

Typed 'ca' in search field to filter products on .search-keyword
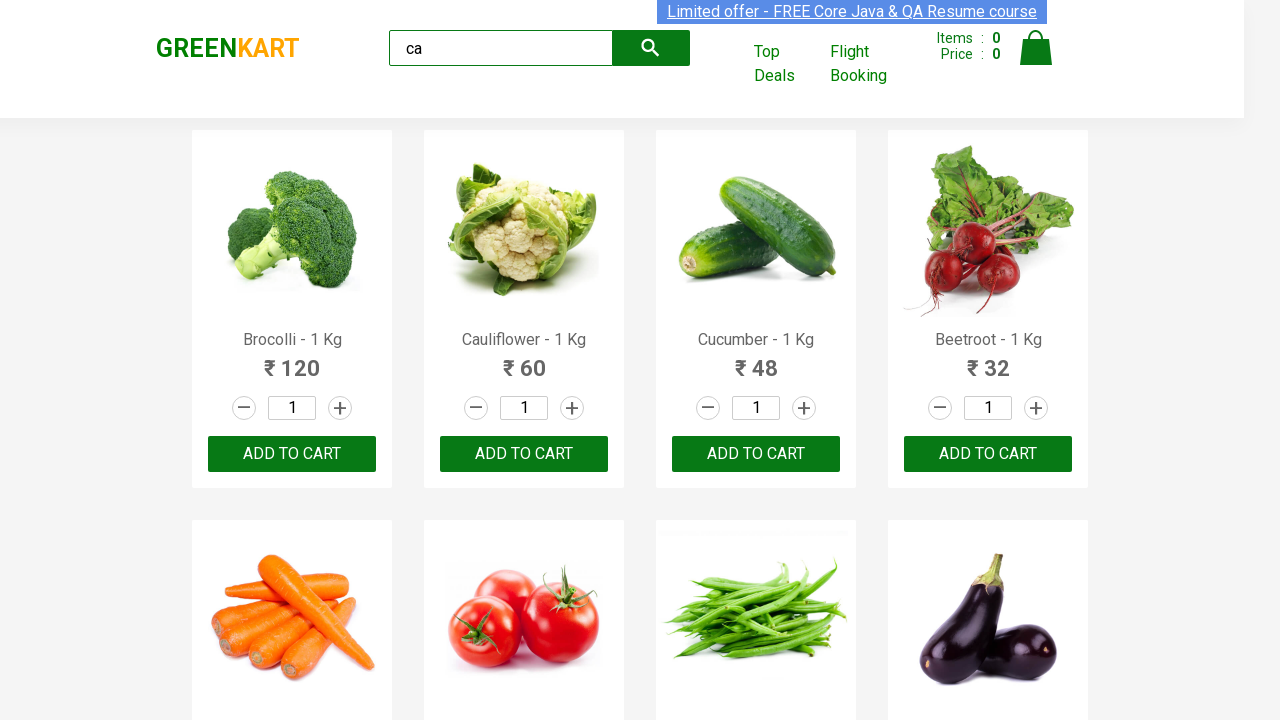

Waited for products to filter
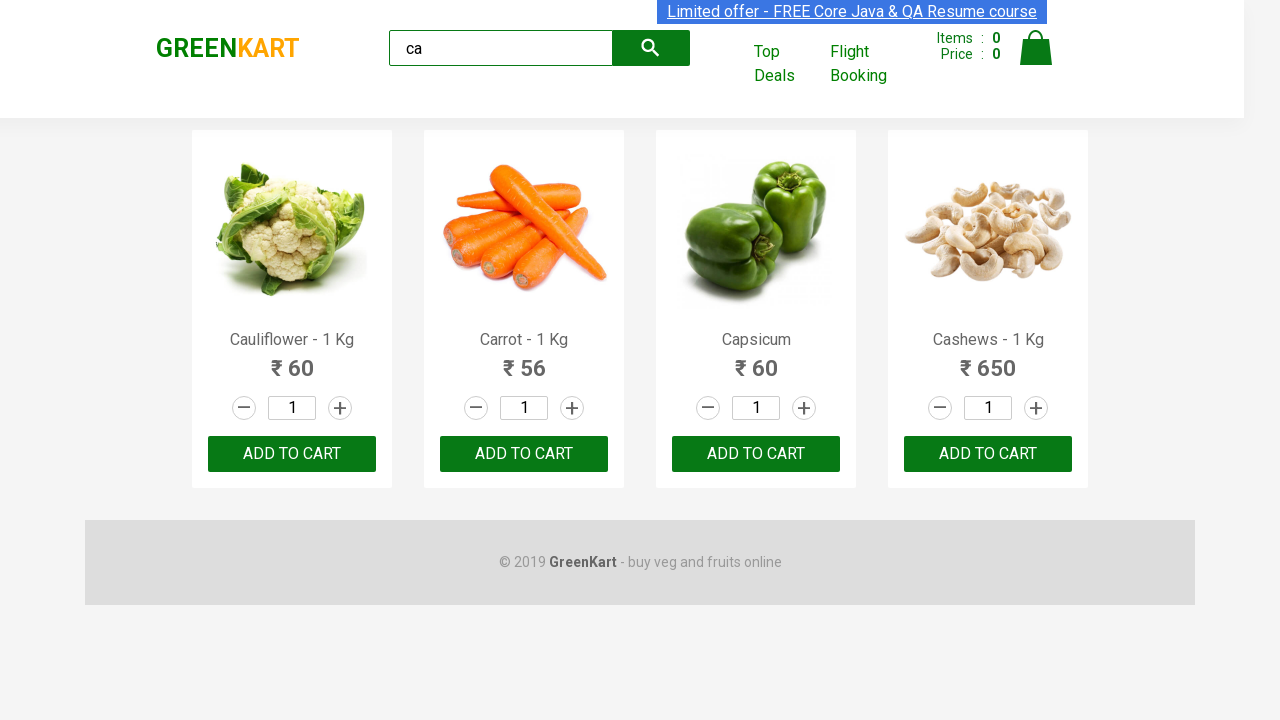

Product list loaded
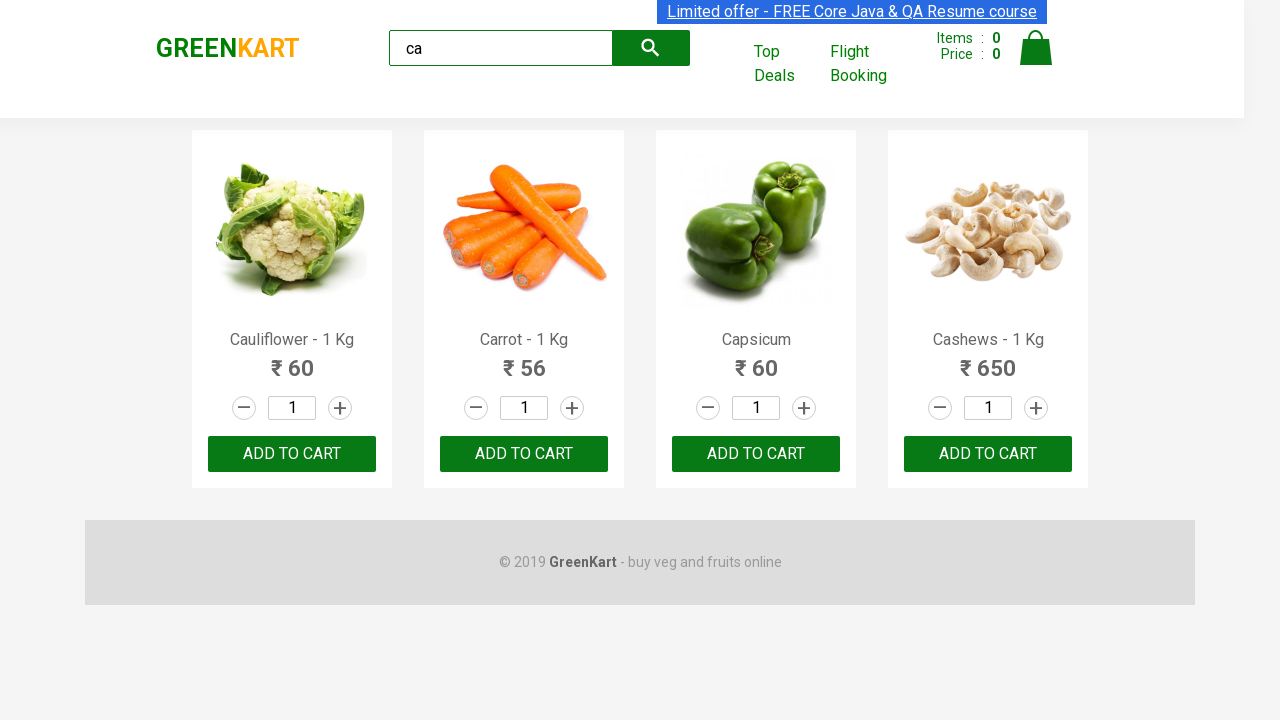

Found and clicked 'Add to Cart' button for Cashews product at (988, 454) on .products .product >> nth=3 >> button
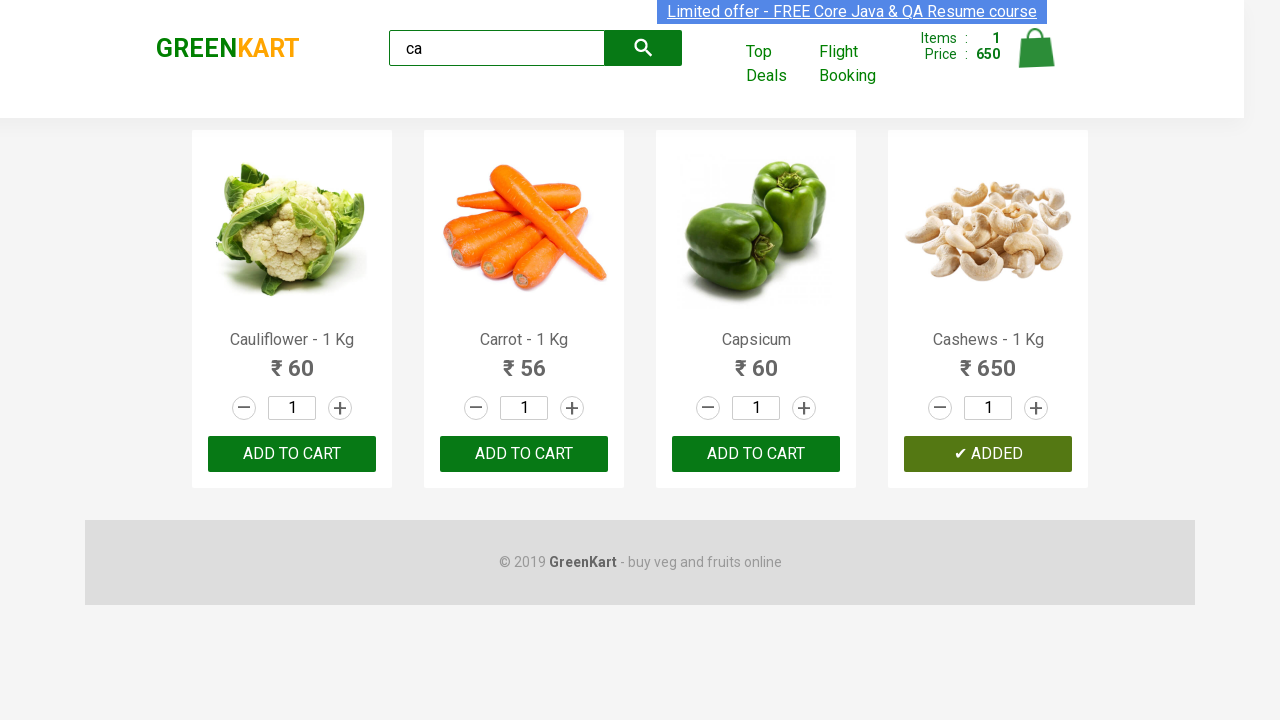

Clicked cart icon to view shopping cart at (1036, 48) on .cart-icon > img
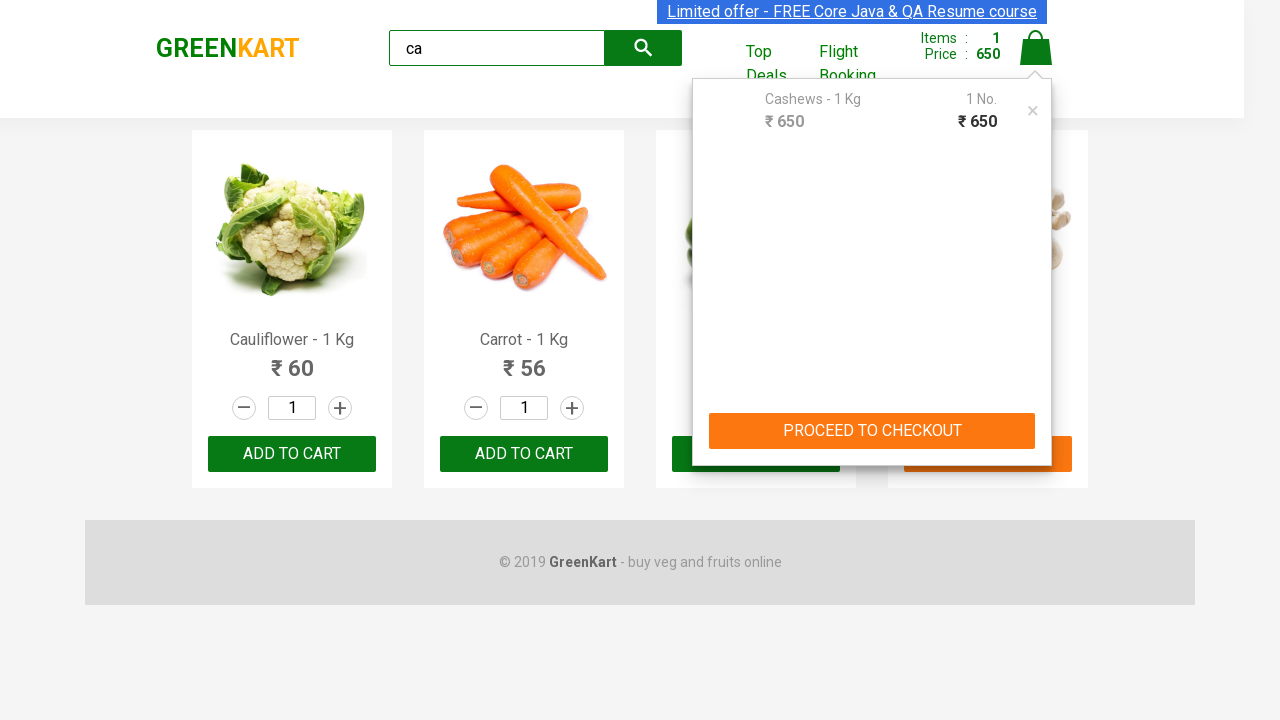

Clicked 'PROCEED TO CHECKOUT' button at (872, 431) on text=PROCEED TO CHECKOUT
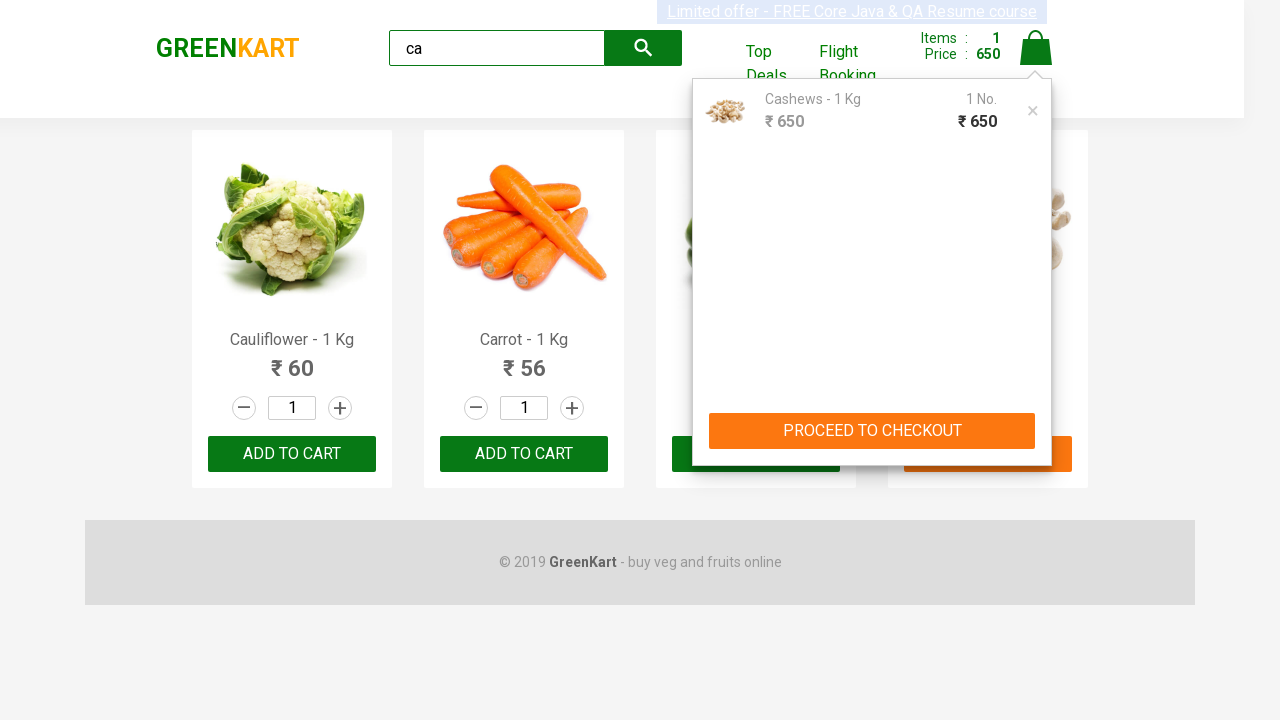

Clicked 'Place Order' button to complete purchase at (1036, 420) on text=Place Order
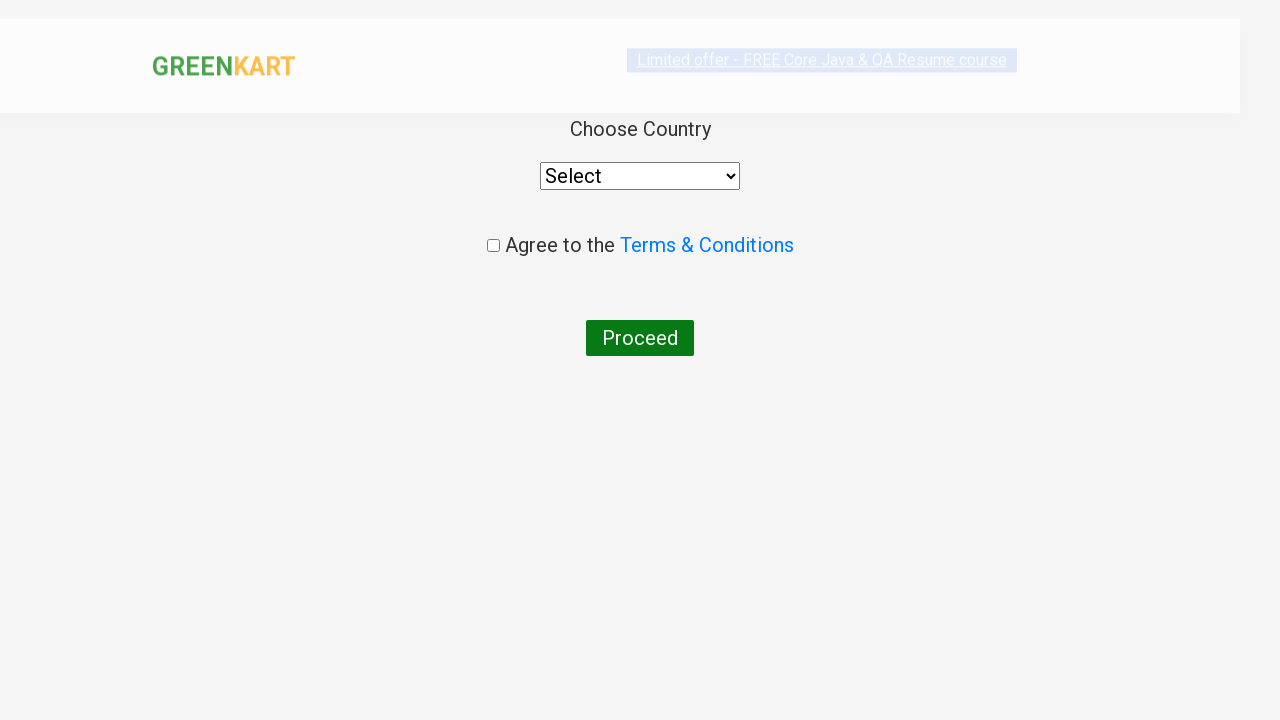

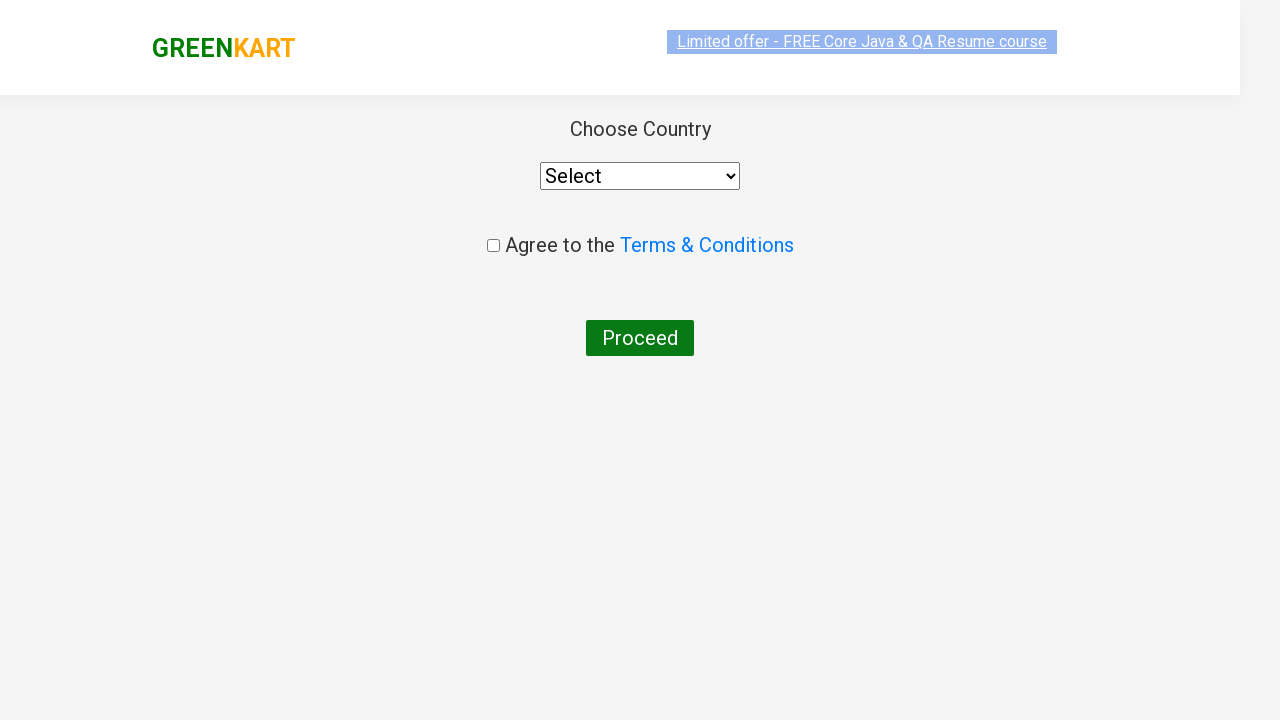